Tests registration with invalid email format (missing @ symbol) and verifies that the page remains on the registration form

Starting URL: http://puppy.sunn7y.website/register

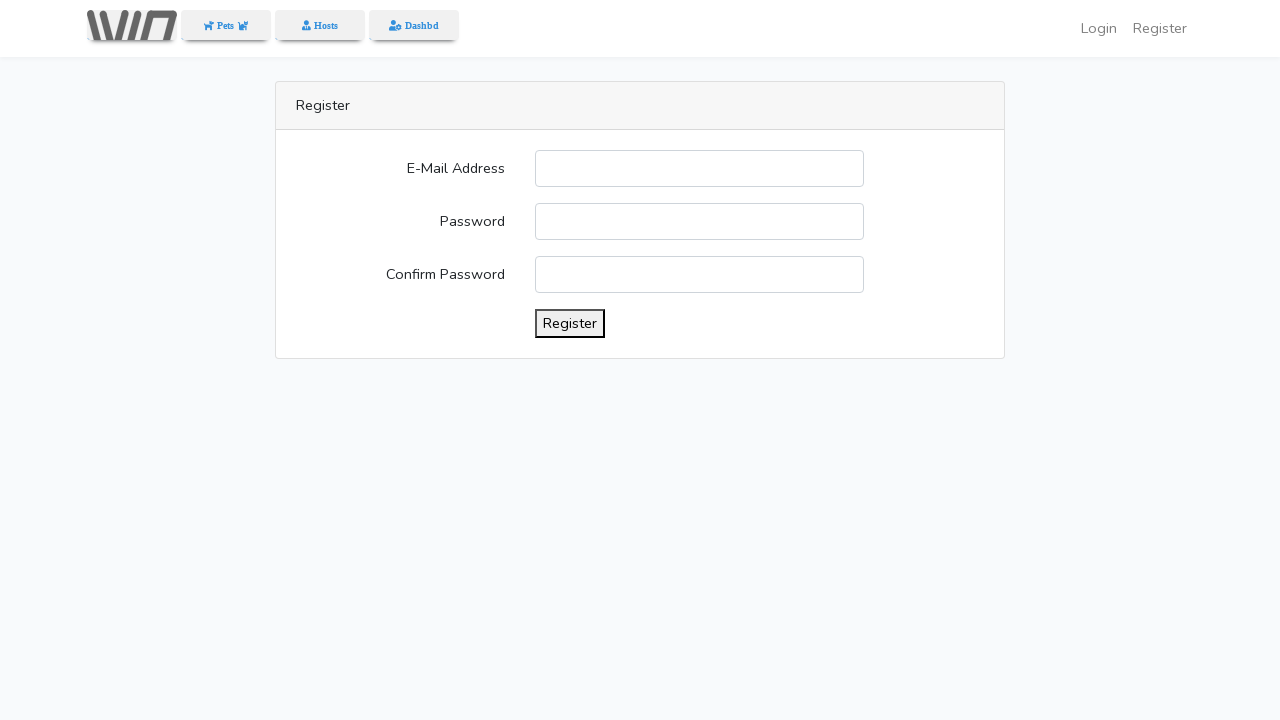

Filled email field with invalid format 'invalidemail.com' (missing @ symbol) on #email
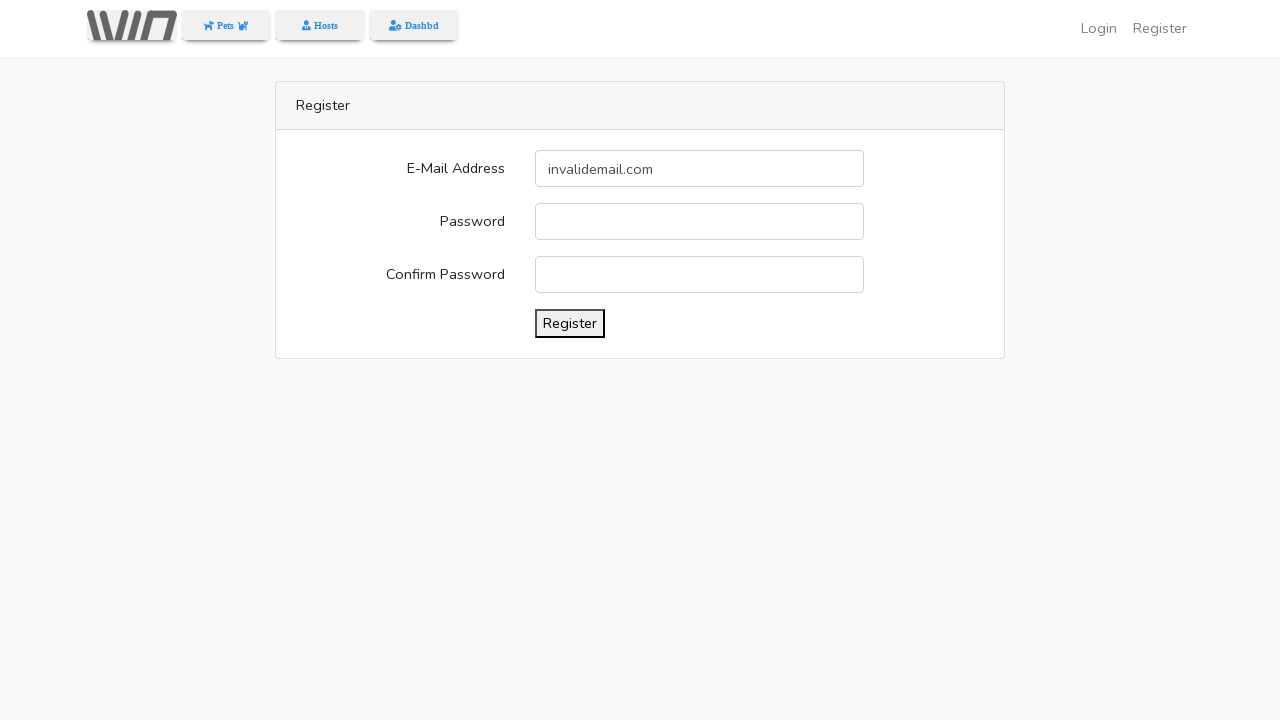

Filled password field with 'TestPassword123' on #password
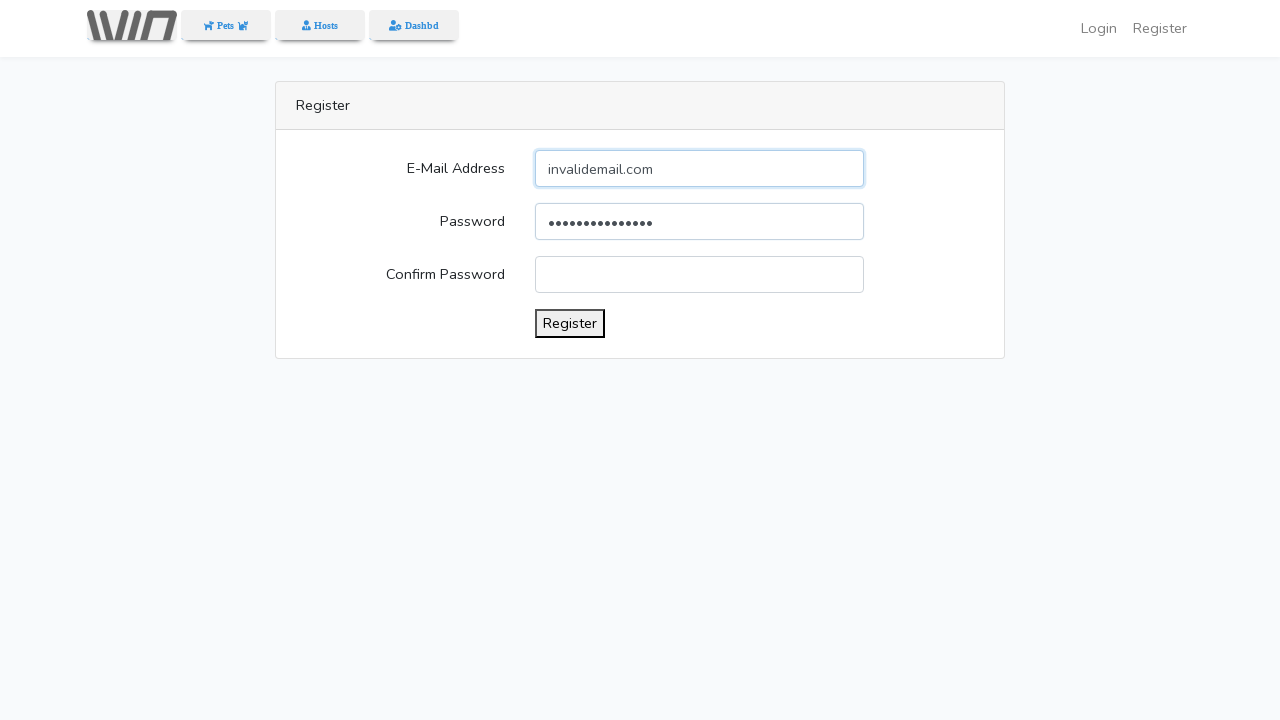

Filled password confirmation field with 'TestPassword123' on #password-confirm
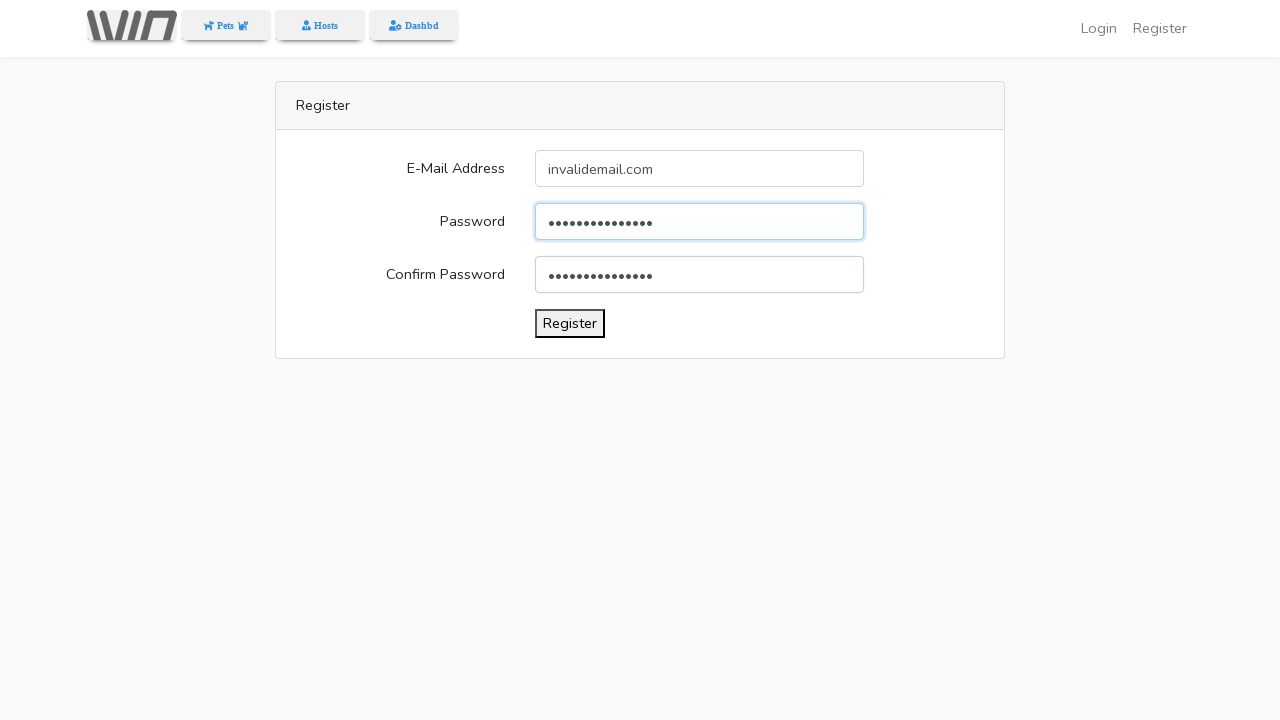

Clicked submit button to attempt registration at (570, 324) on button[type='submit']
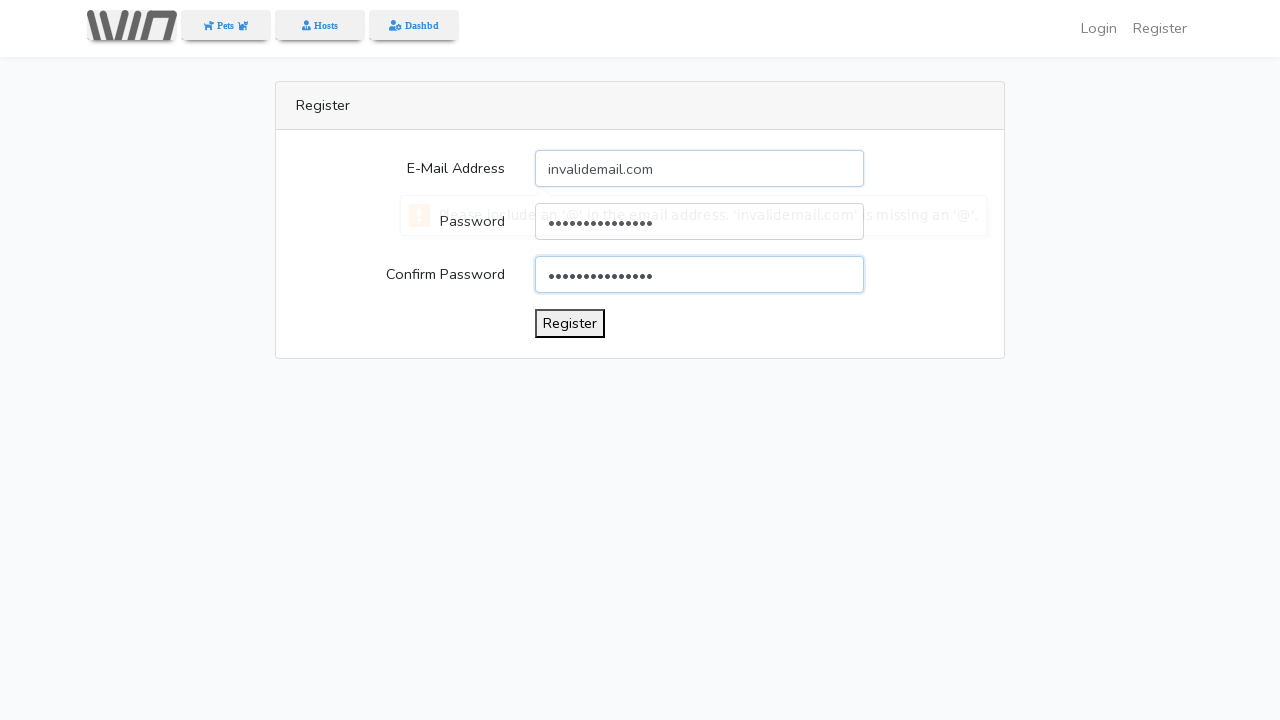

Verified that page title is 'Register for some Pet Love' - still on registration form due to invalid email
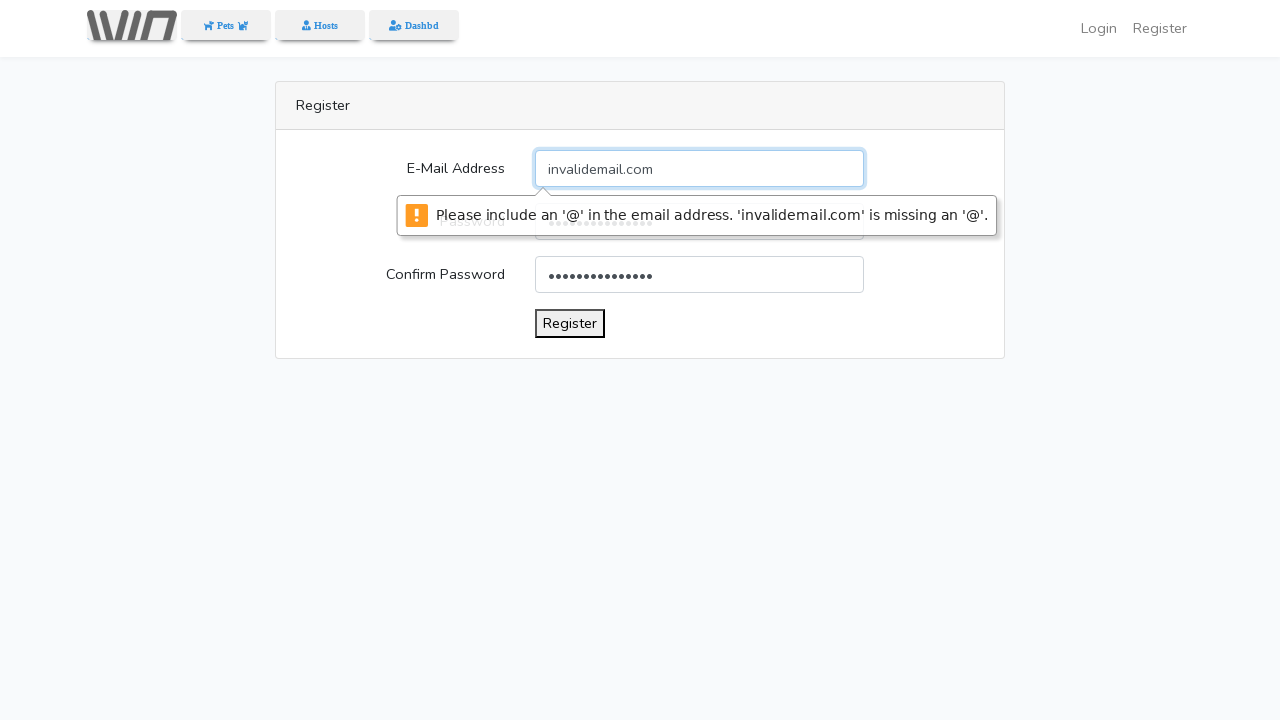

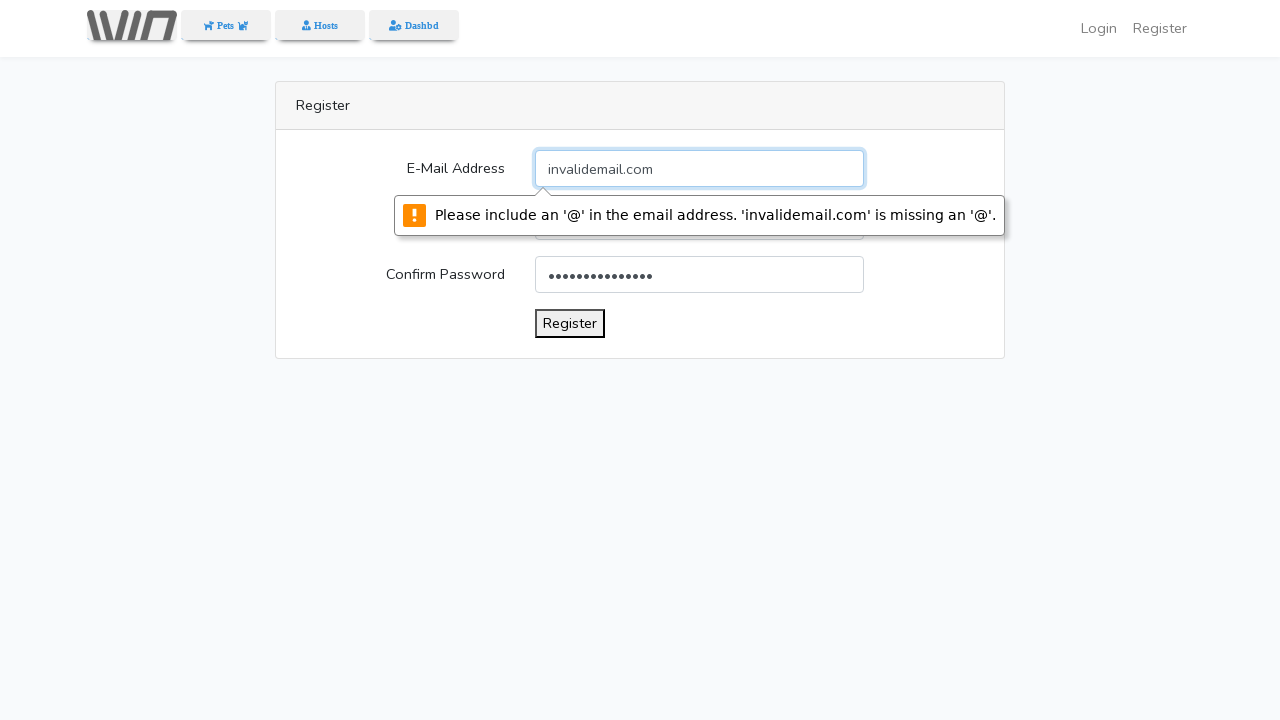